Tests an e-commerce grocery shopping flow by searching for products containing "ber", adding all matching items to cart, proceeding to checkout, and applying a promo code

Starting URL: https://rahulshettyacademy.com/seleniumPractise/

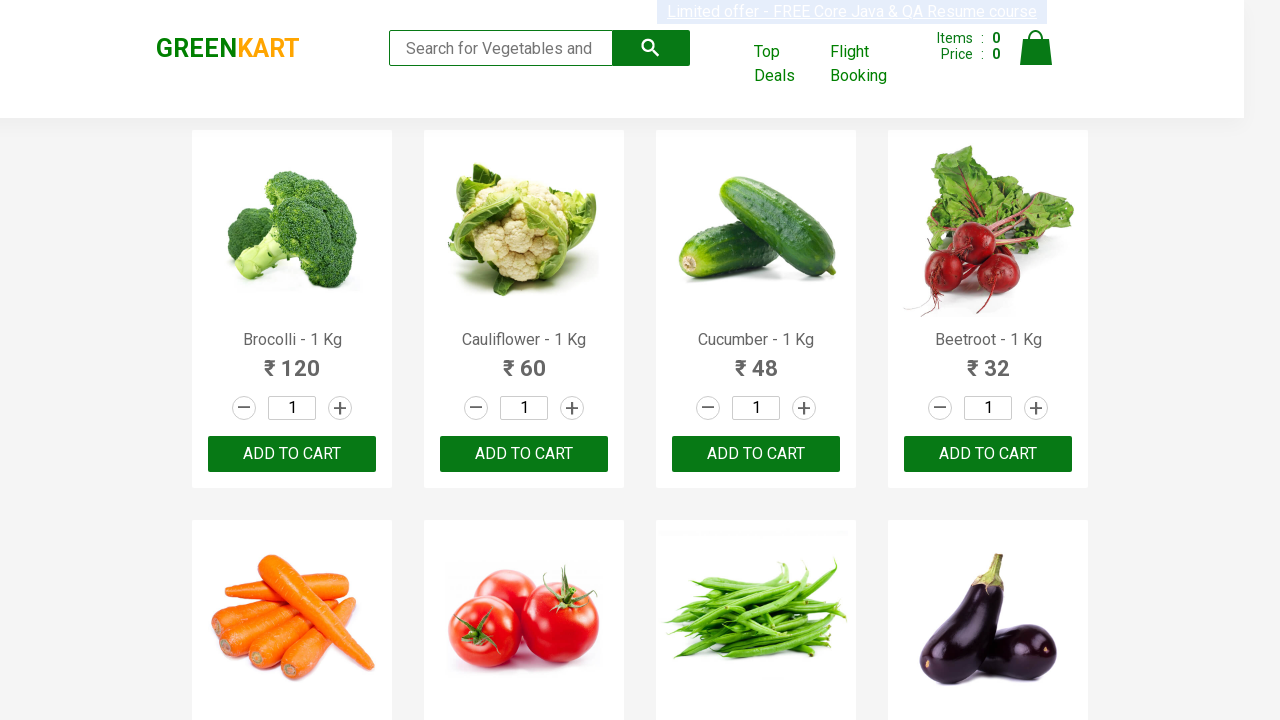

Filled search field with 'ber' to filter products on input.search-keyword
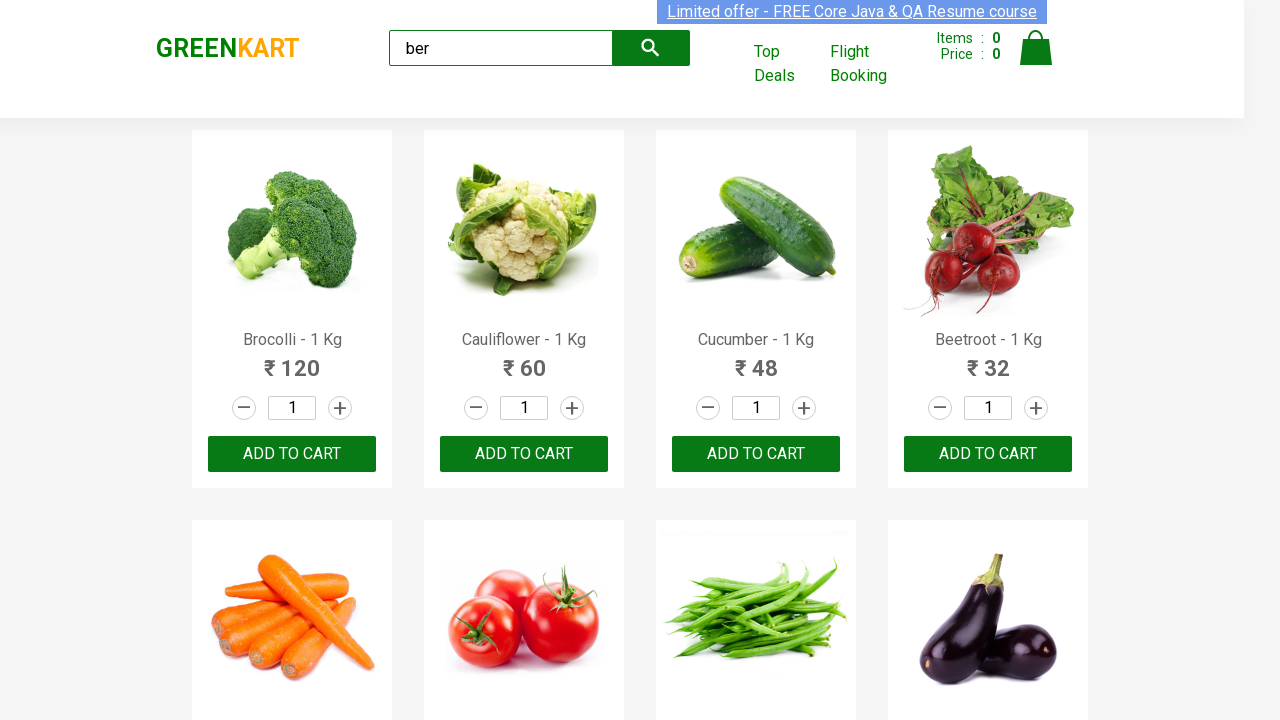

Waited for search results to filter
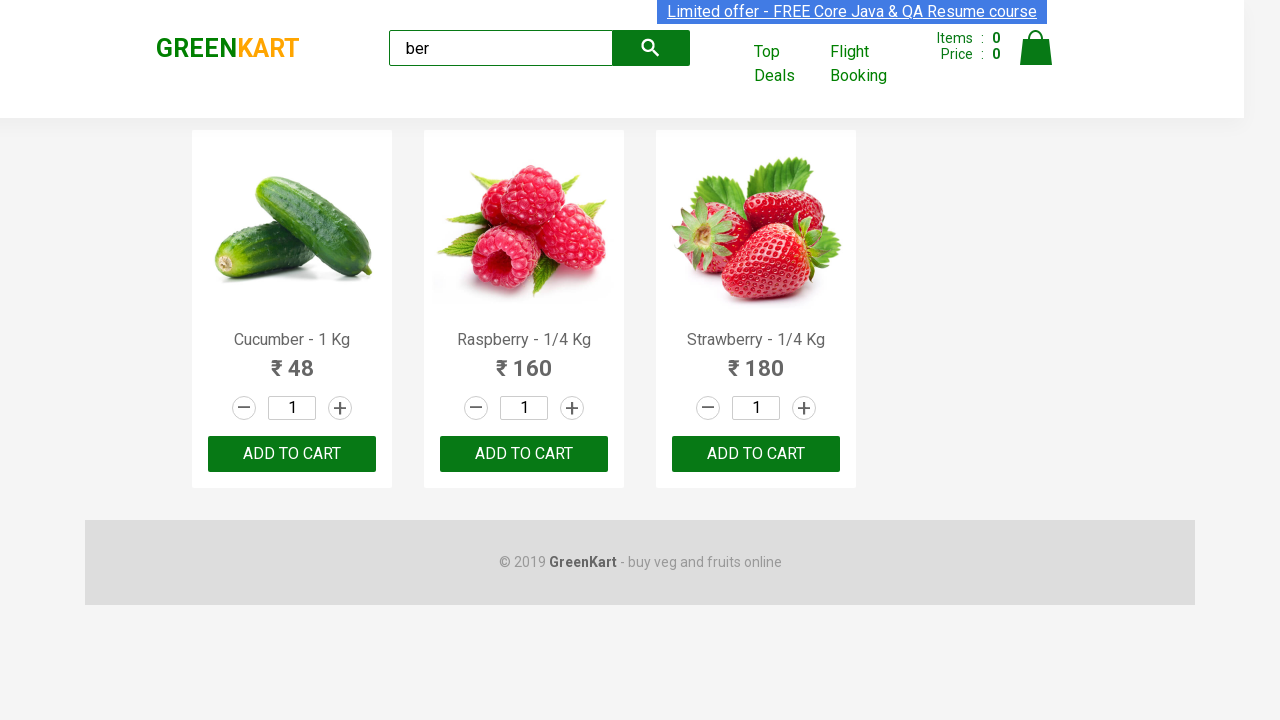

Found 3 'Add to cart' buttons for filtered products
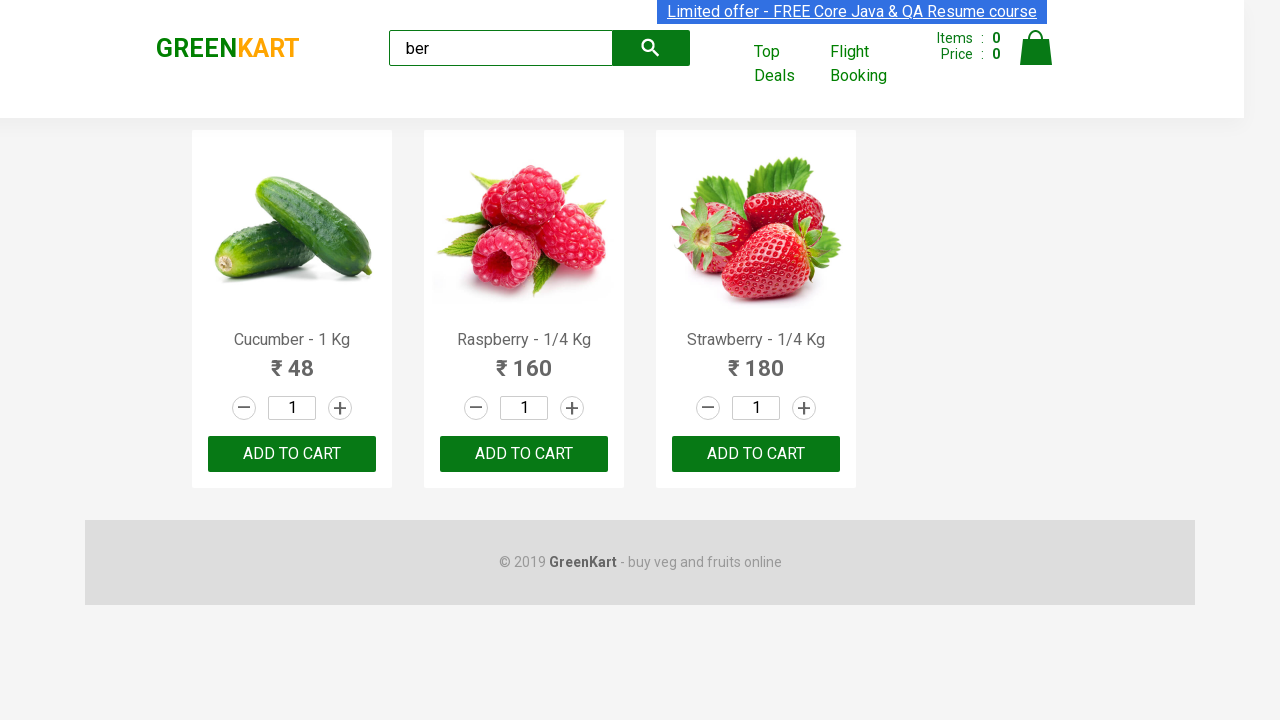

Clicked 'Add to cart' button 1 of 3 at (292, 454) on xpath=//div[@class='product-action']/button >> nth=0
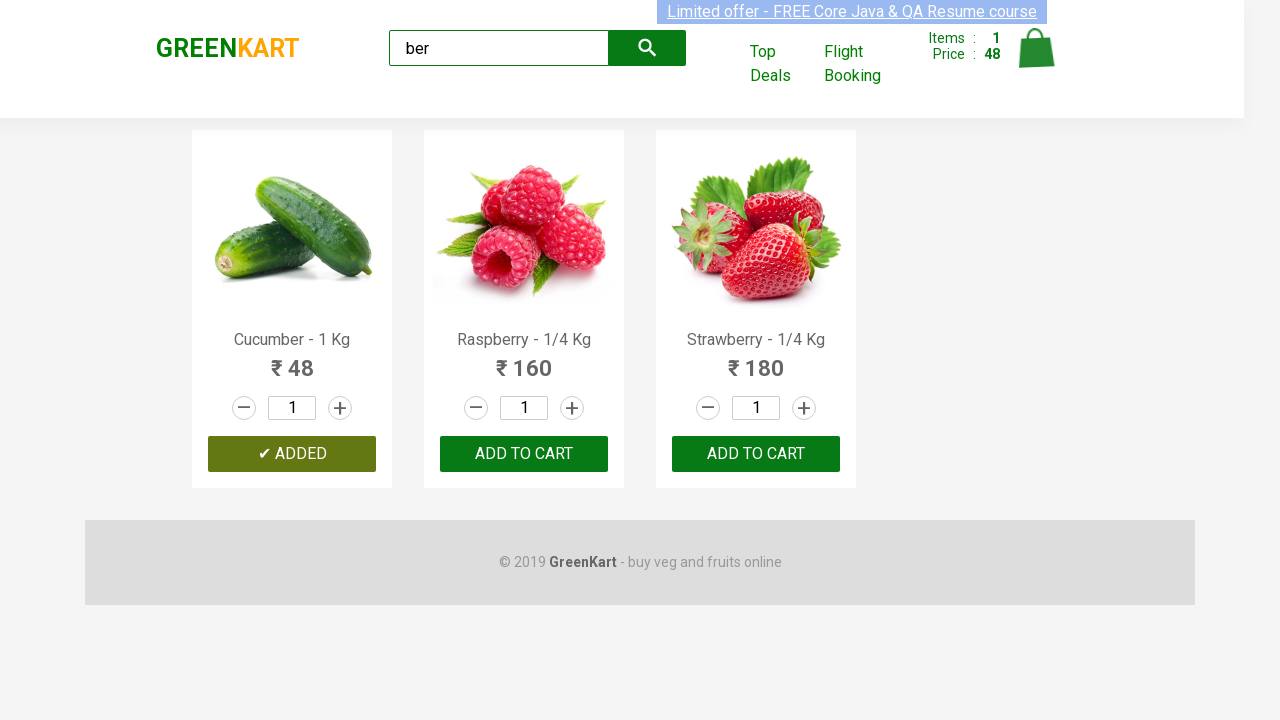

Clicked 'Add to cart' button 2 of 3 at (524, 454) on xpath=//div[@class='product-action']/button >> nth=1
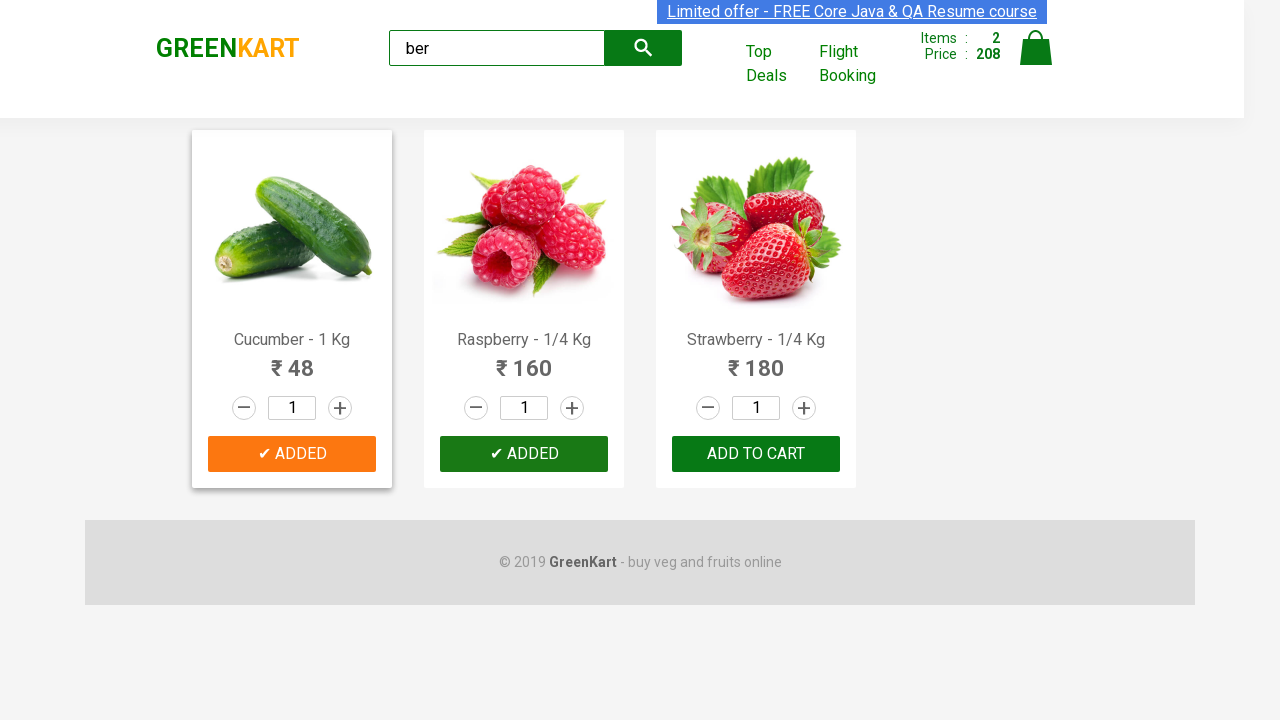

Clicked 'Add to cart' button 3 of 3 at (756, 454) on xpath=//div[@class='product-action']/button >> nth=2
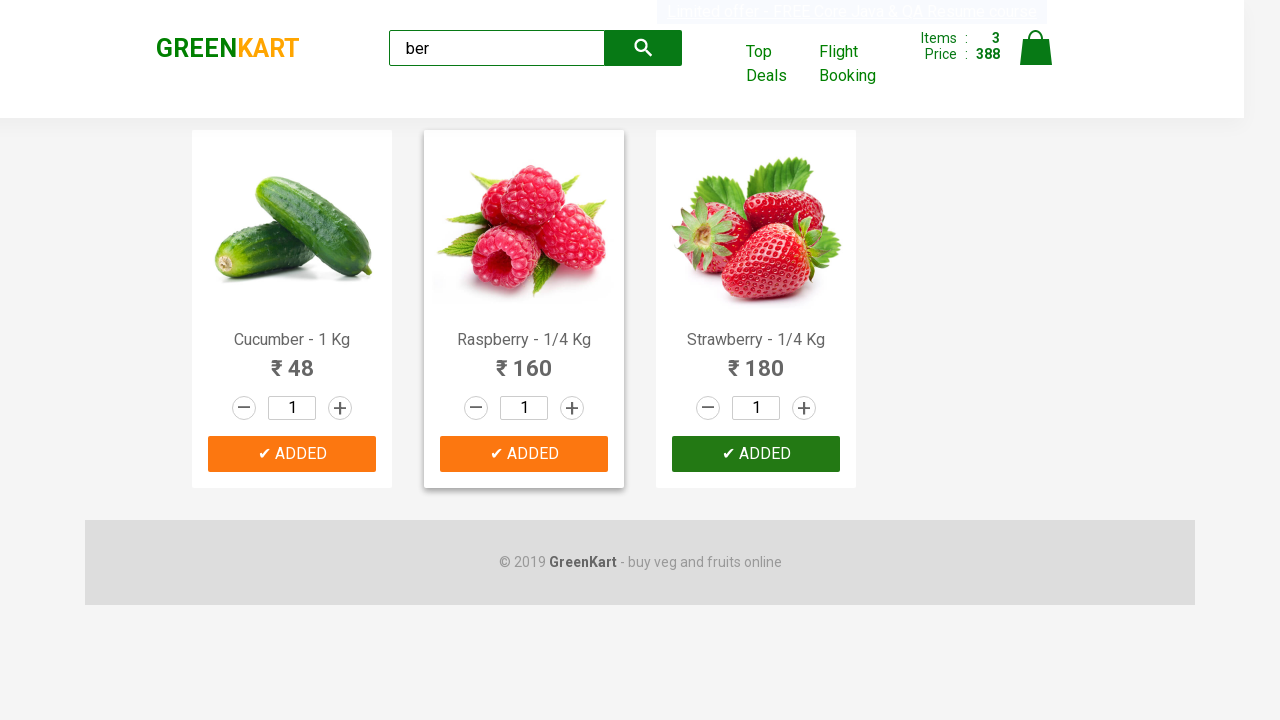

Clicked on cart icon to view shopping cart at (1036, 48) on img[alt='Cart']
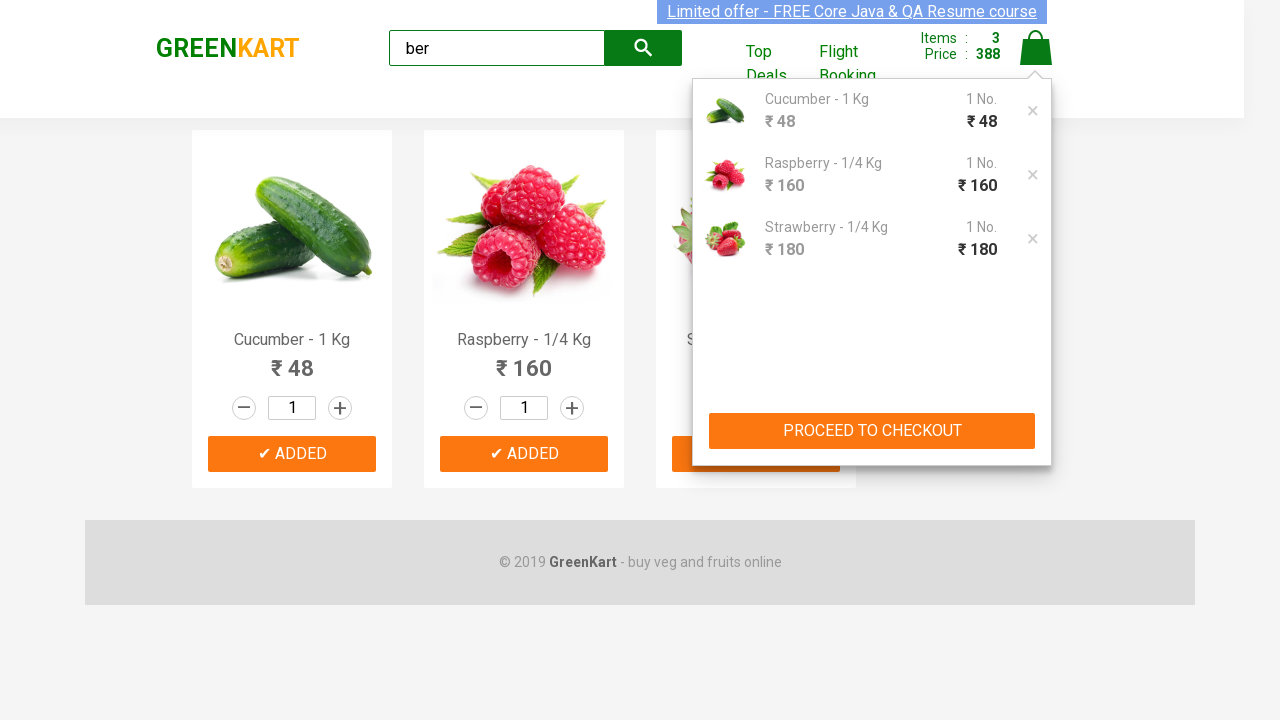

Clicked 'PROCEED TO CHECKOUT' button at (872, 431) on xpath=//button[text()='PROCEED TO CHECKOUT']
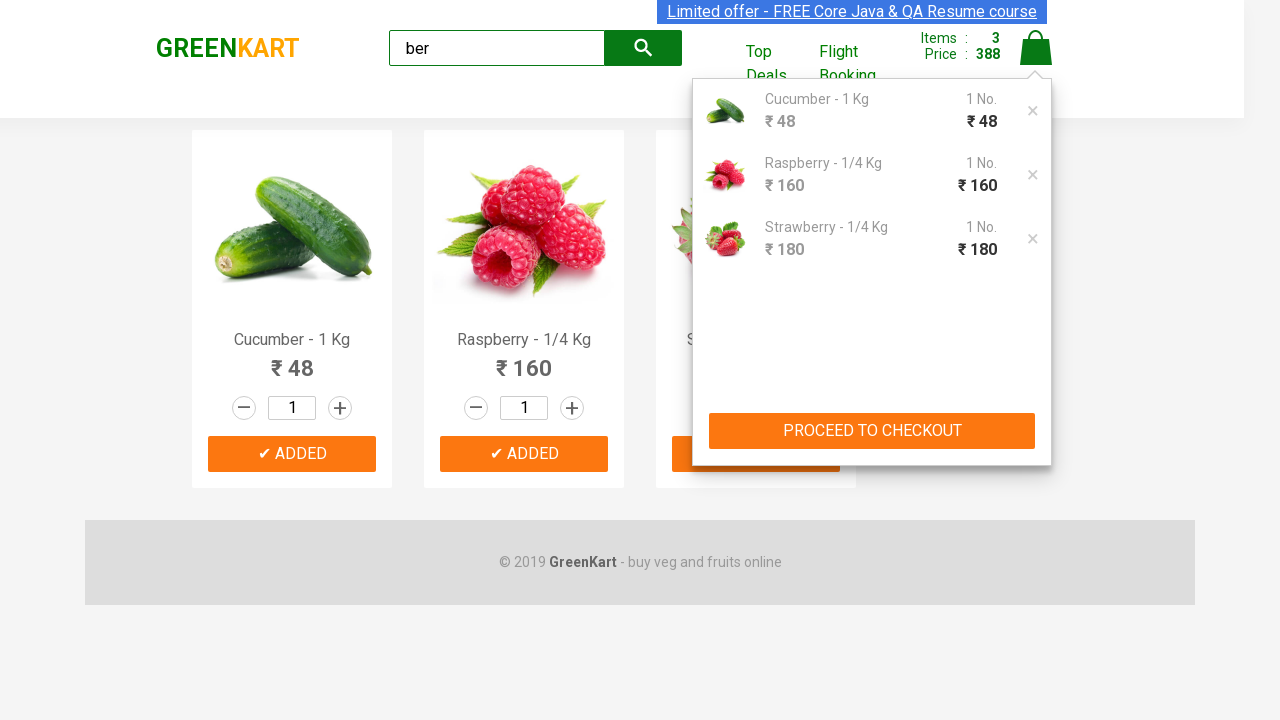

Entered promo code 'rahulshettyacademy' on .promoCode
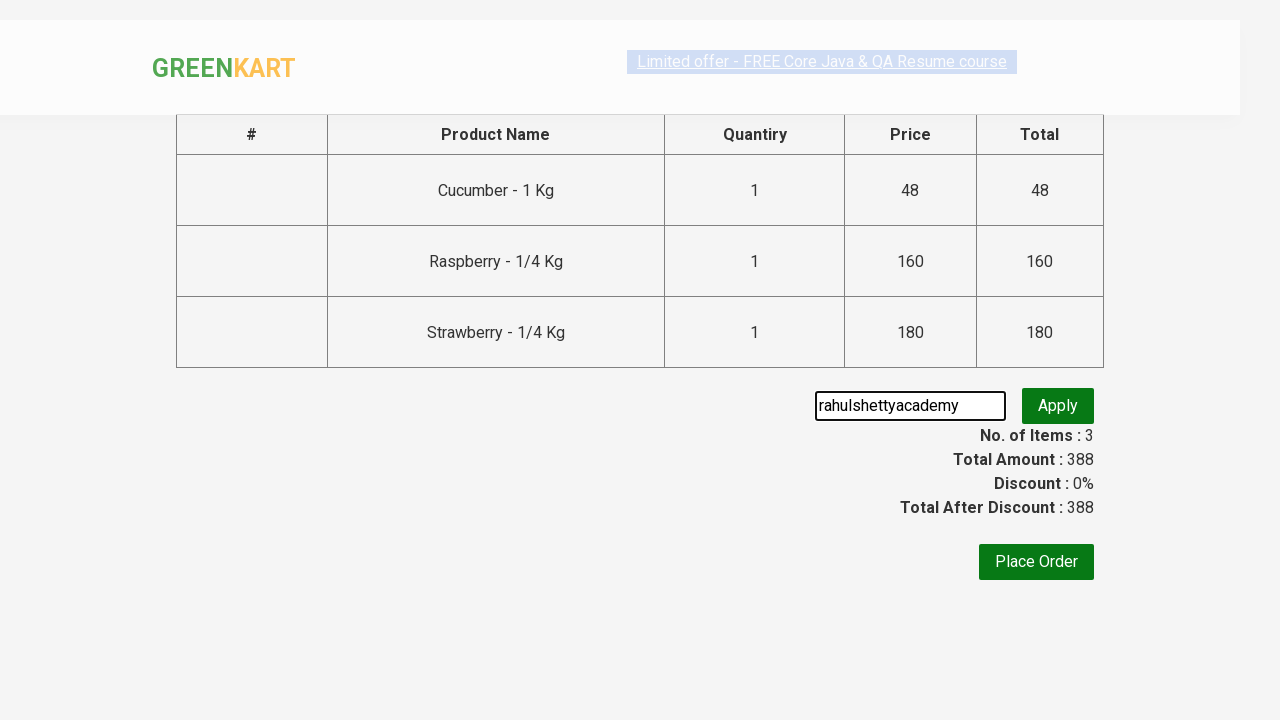

Clicked apply promo code button at (1058, 416) on .promoBtn
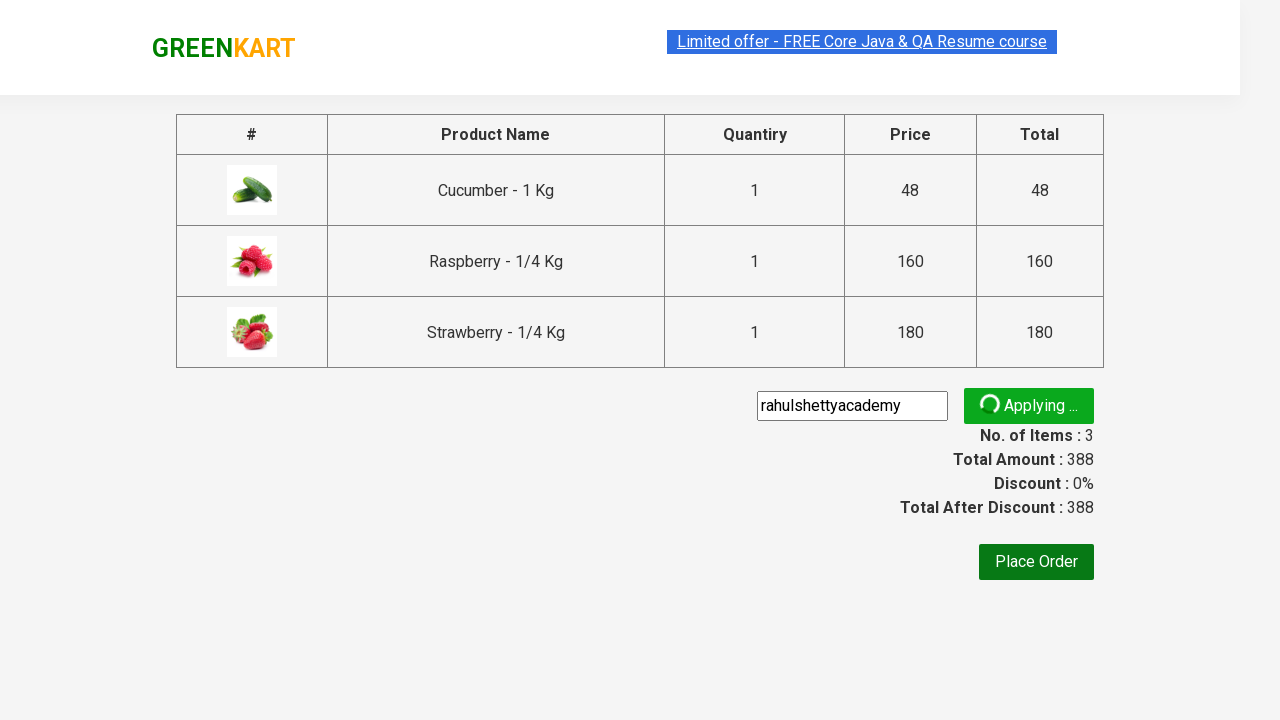

Promo code validation info appeared
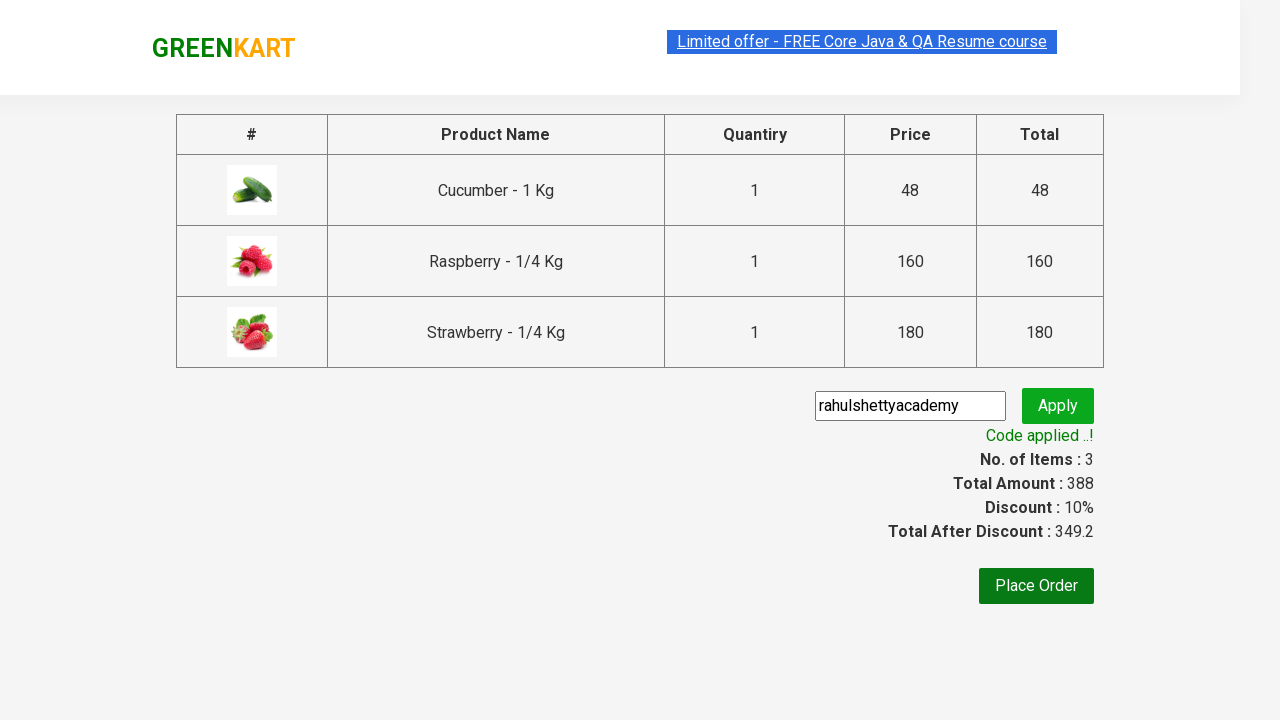

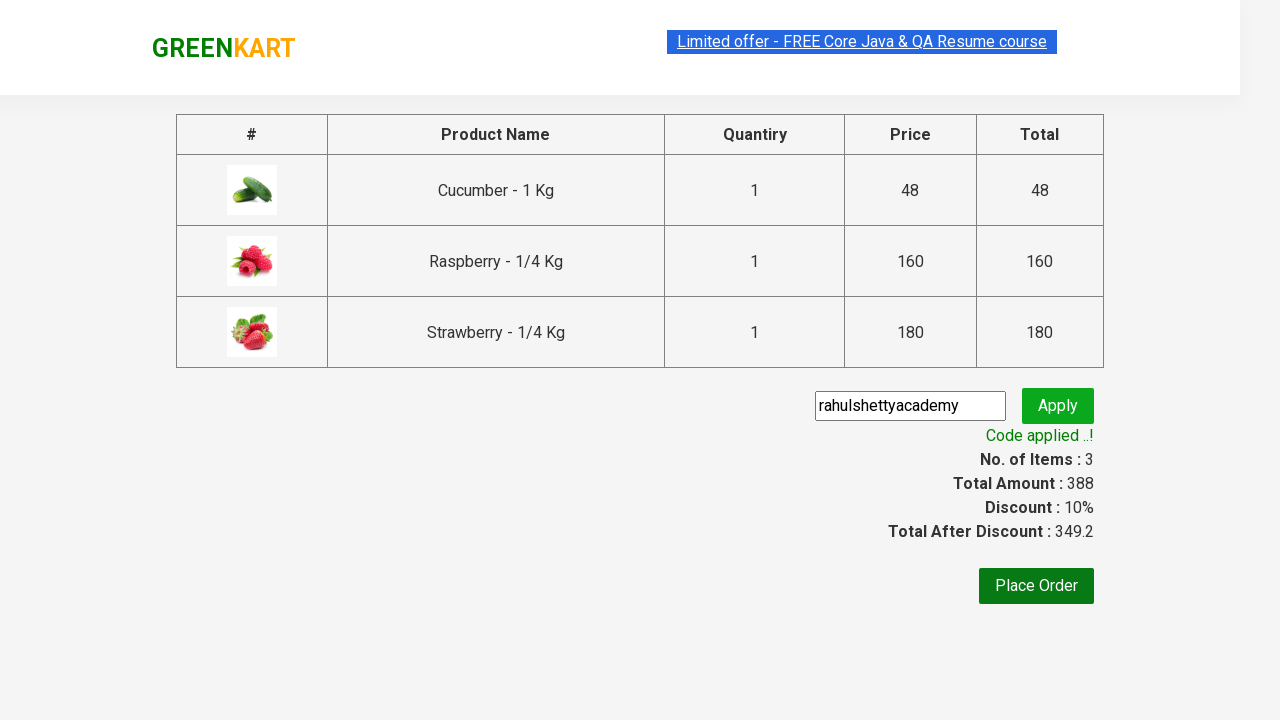